Tests multi-select dropdown functionality on a signup form by selecting multiple options using different selection methods (by value, by index, by visible text), iterating through all options, and then deselecting all.

Starting URL: https://freelance-learn-automation.vercel.app/signup

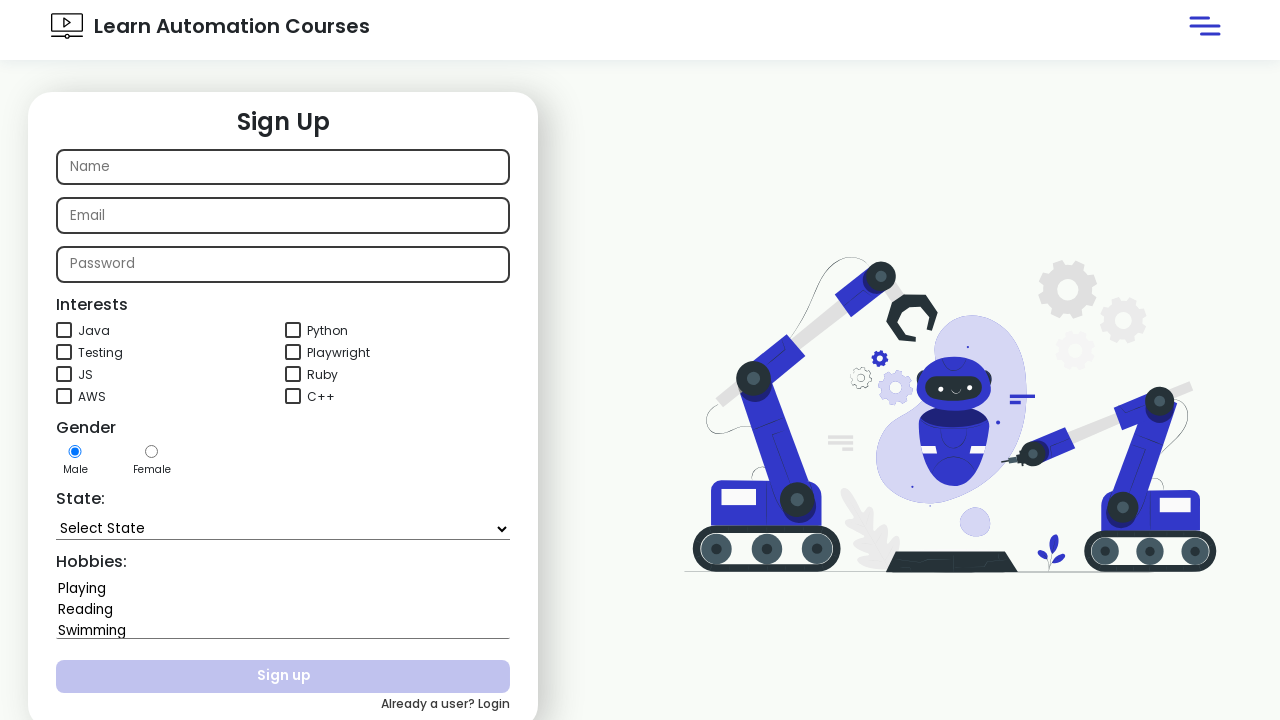

Located the multi-select dropdown for hobbies
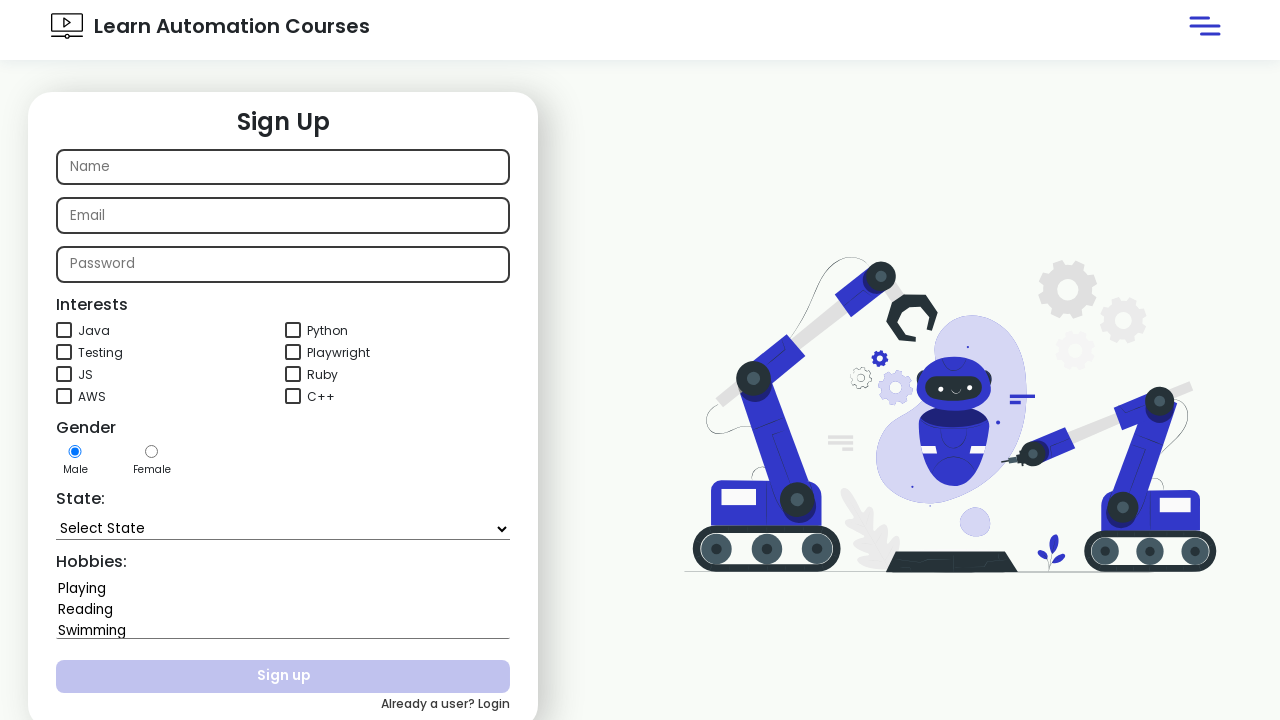

Selected 'Reading' from dropdown by value on select#hobbies
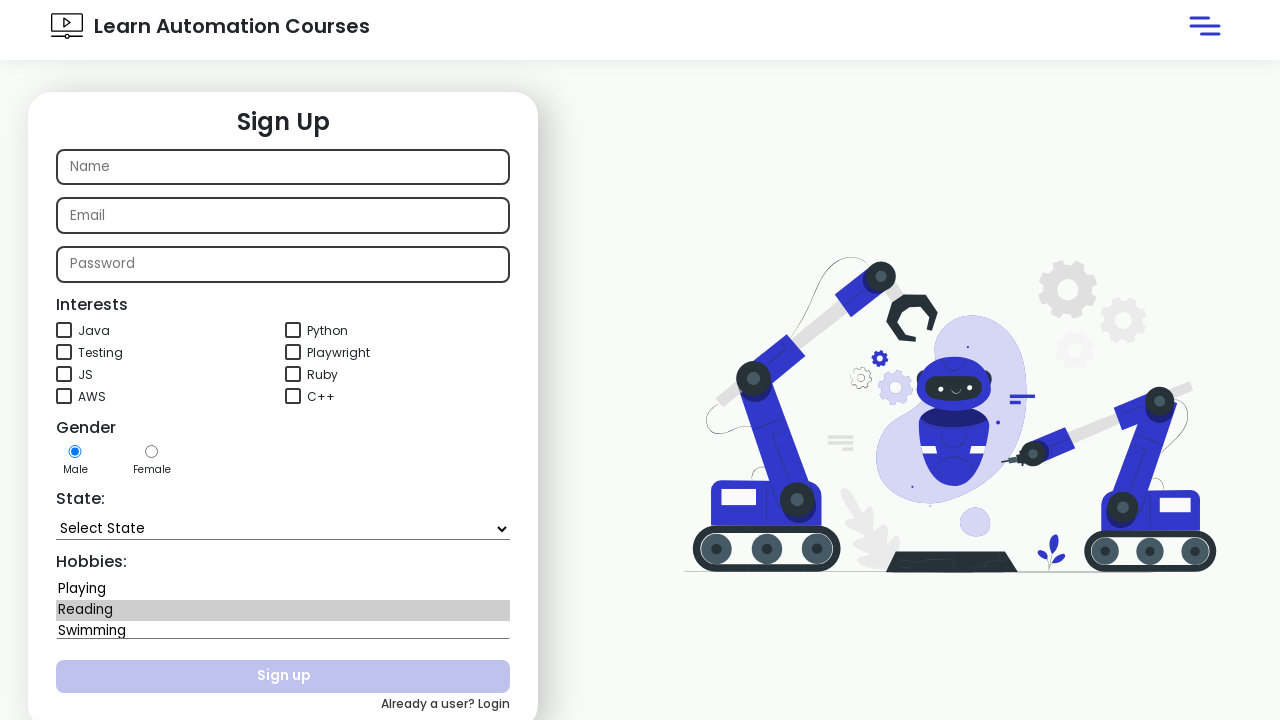

Selected option at index 1 from dropdown on select#hobbies
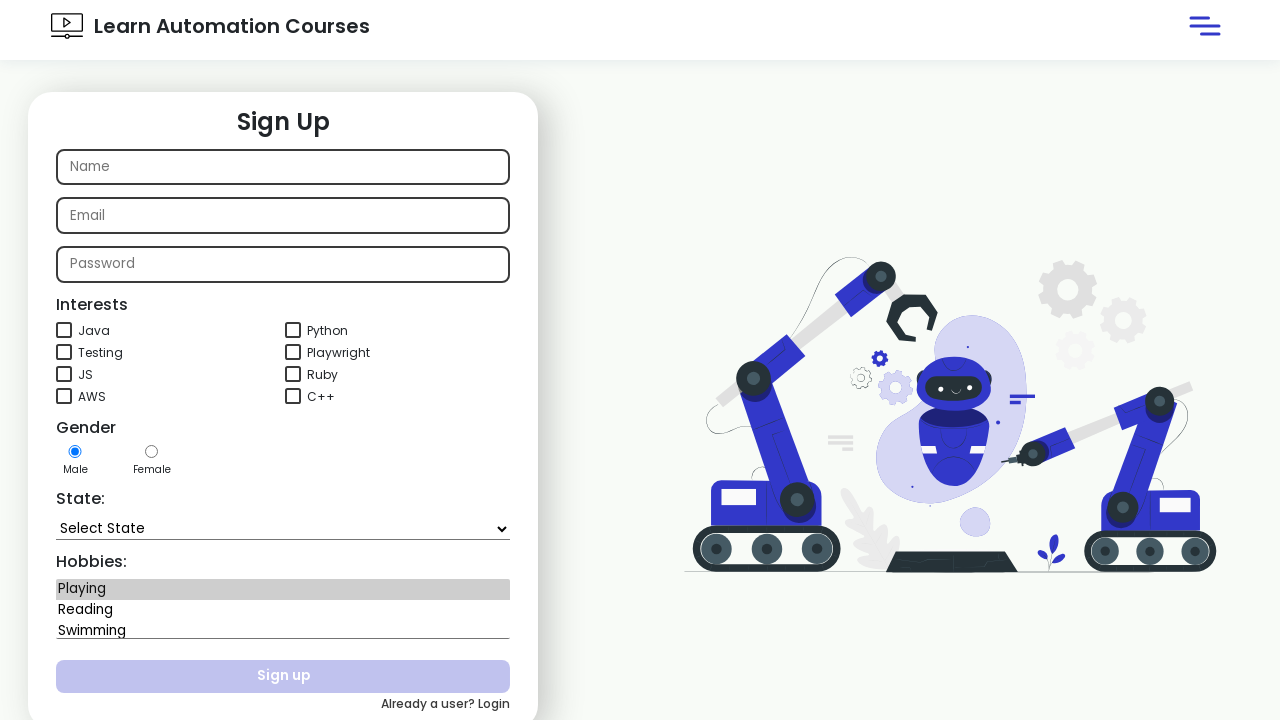

Selected 'Dancing' from dropdown by visible text on select#hobbies
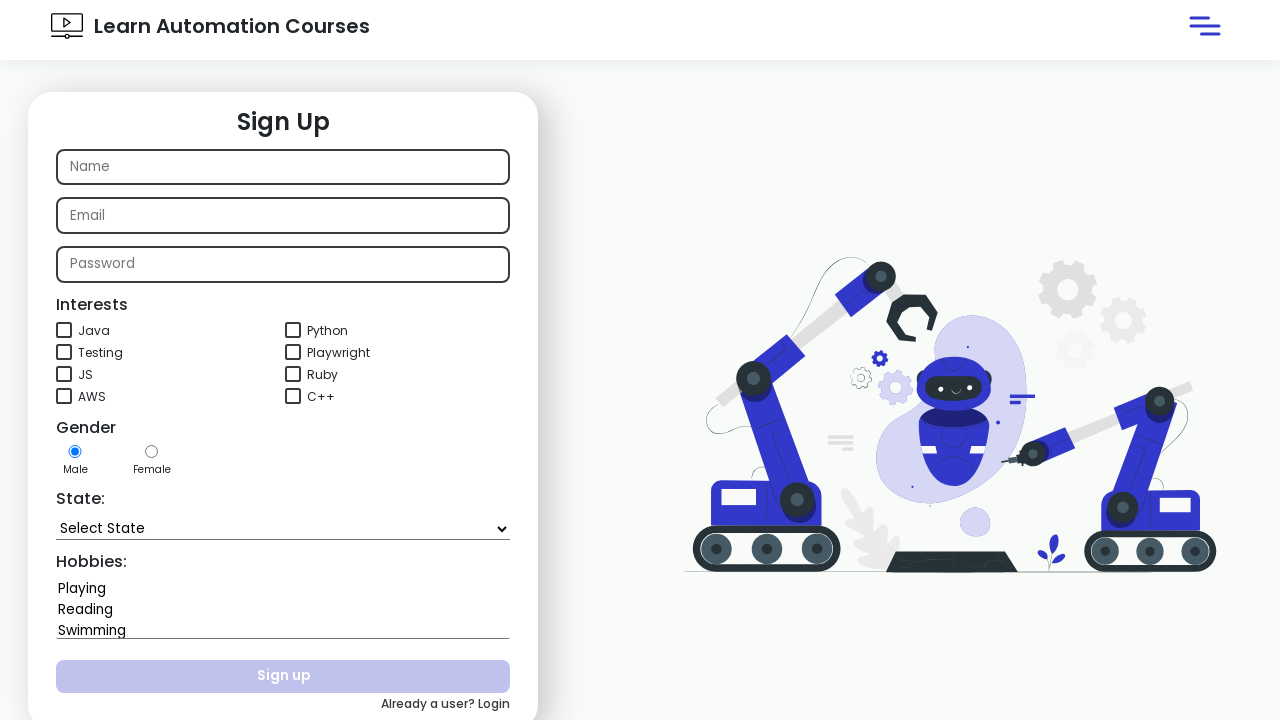

Waited 2 seconds to observe selections
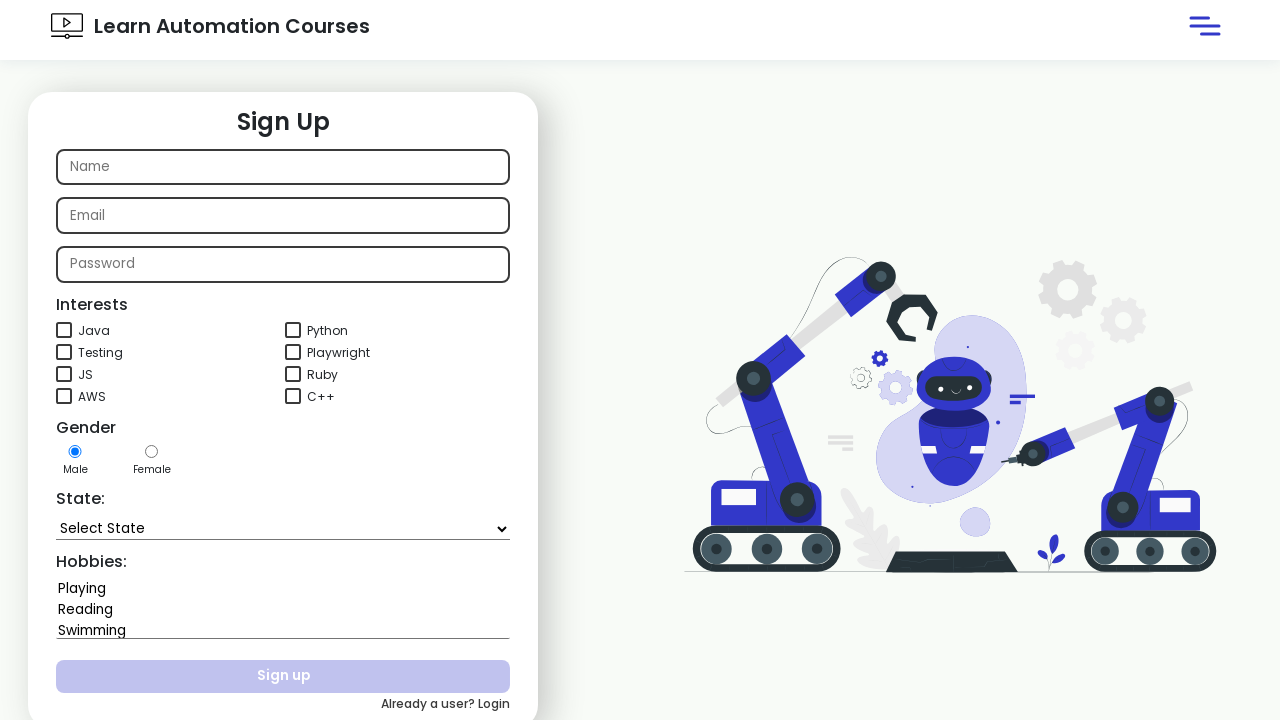

Retrieved all options from the dropdown
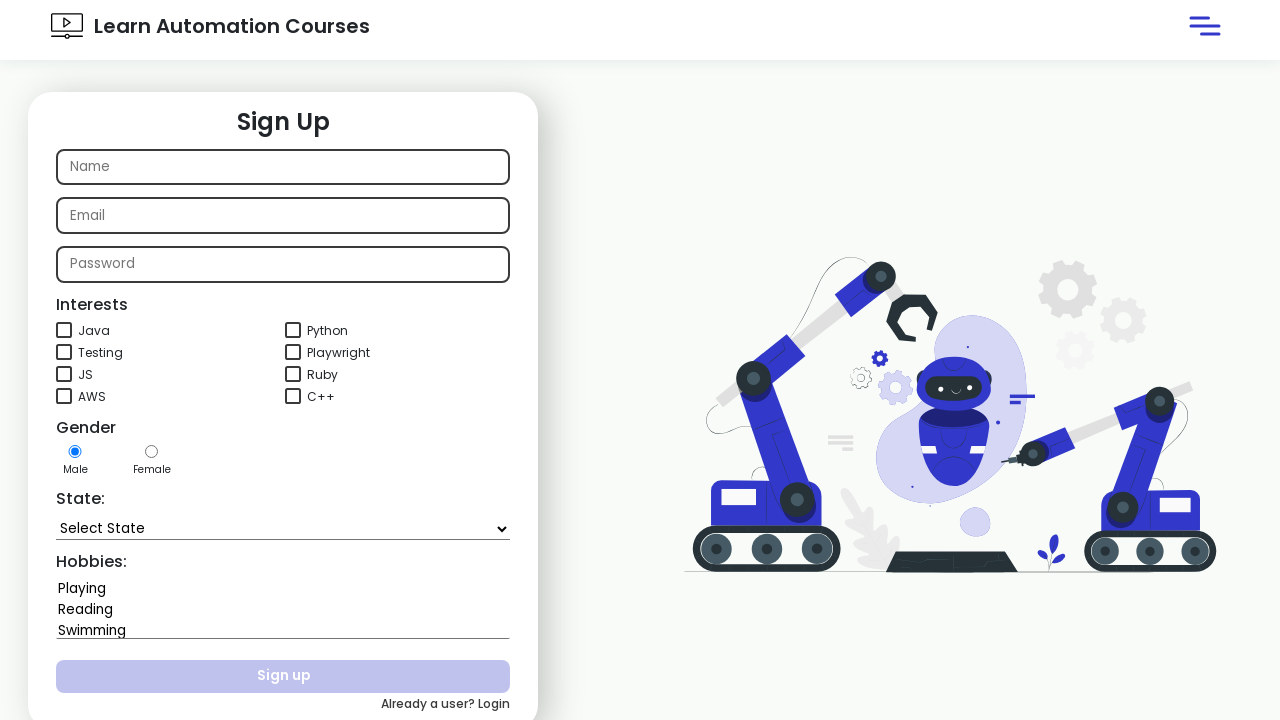

Selected option at index 1 from dropdown during iteration on select#hobbies
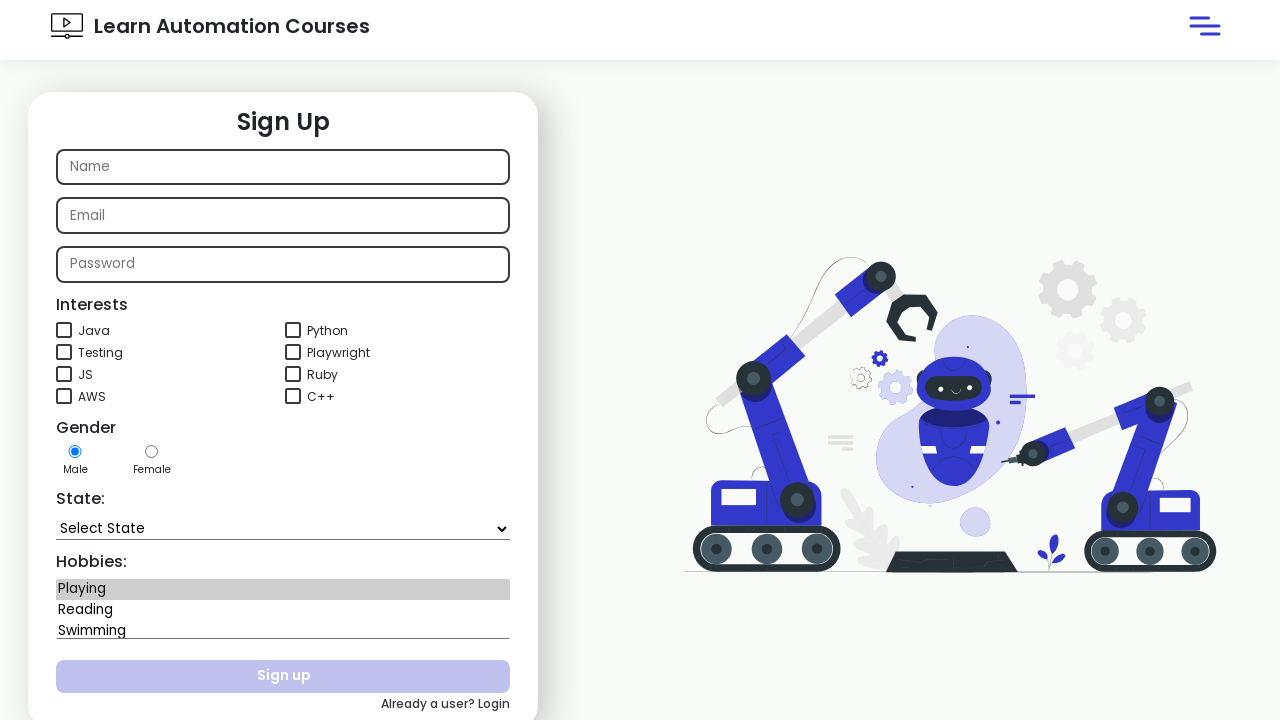

Selected option at index 2 from dropdown during iteration on select#hobbies
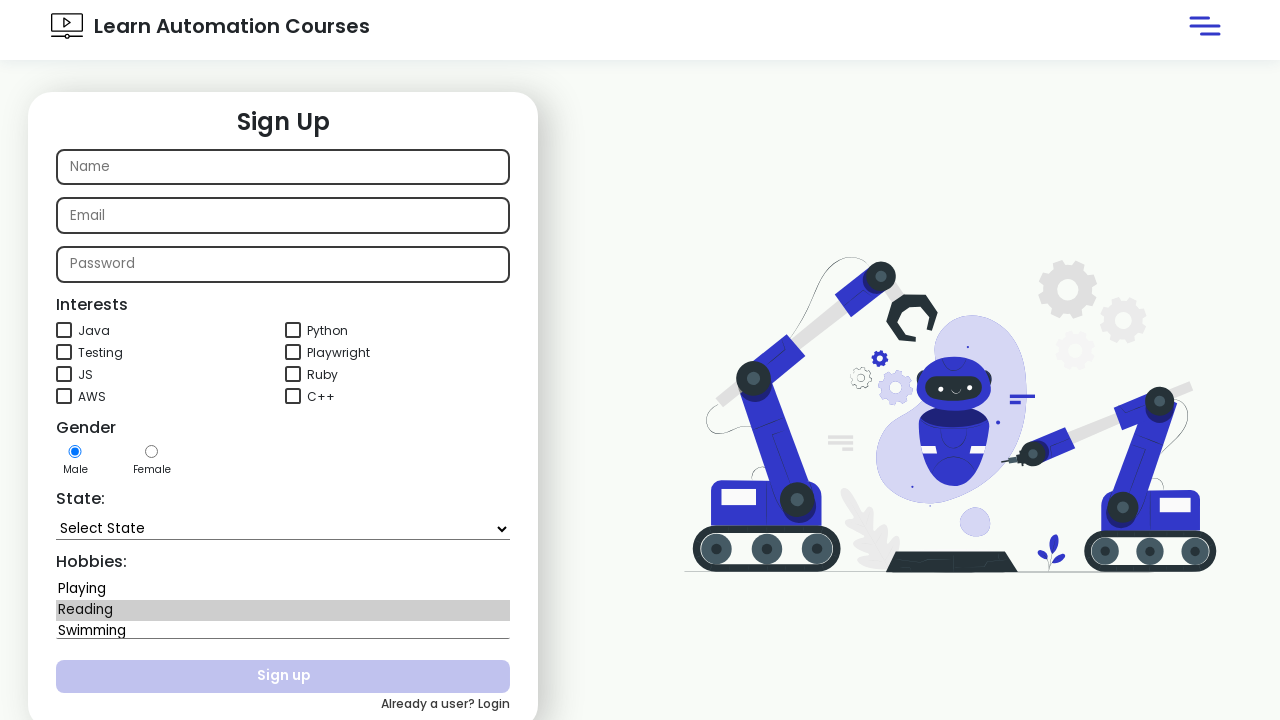

Selected option at index 3 from dropdown during iteration on select#hobbies
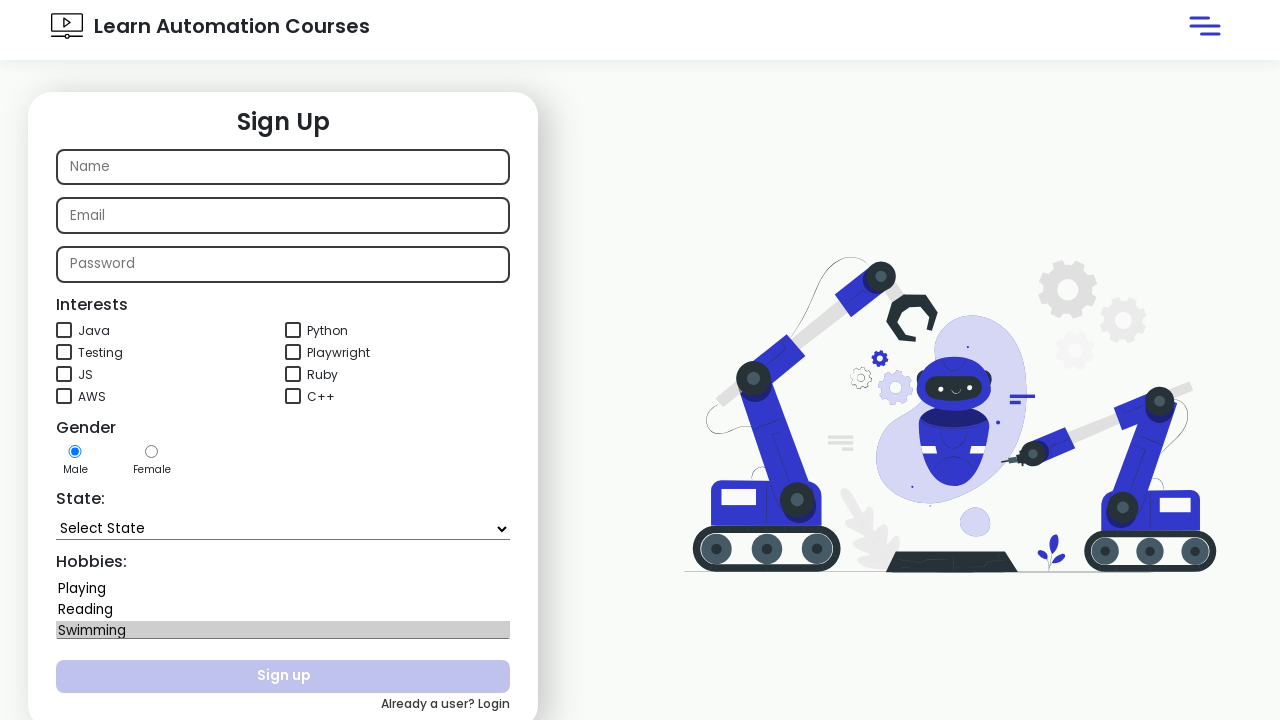

Selected option at index 4 from dropdown during iteration on select#hobbies
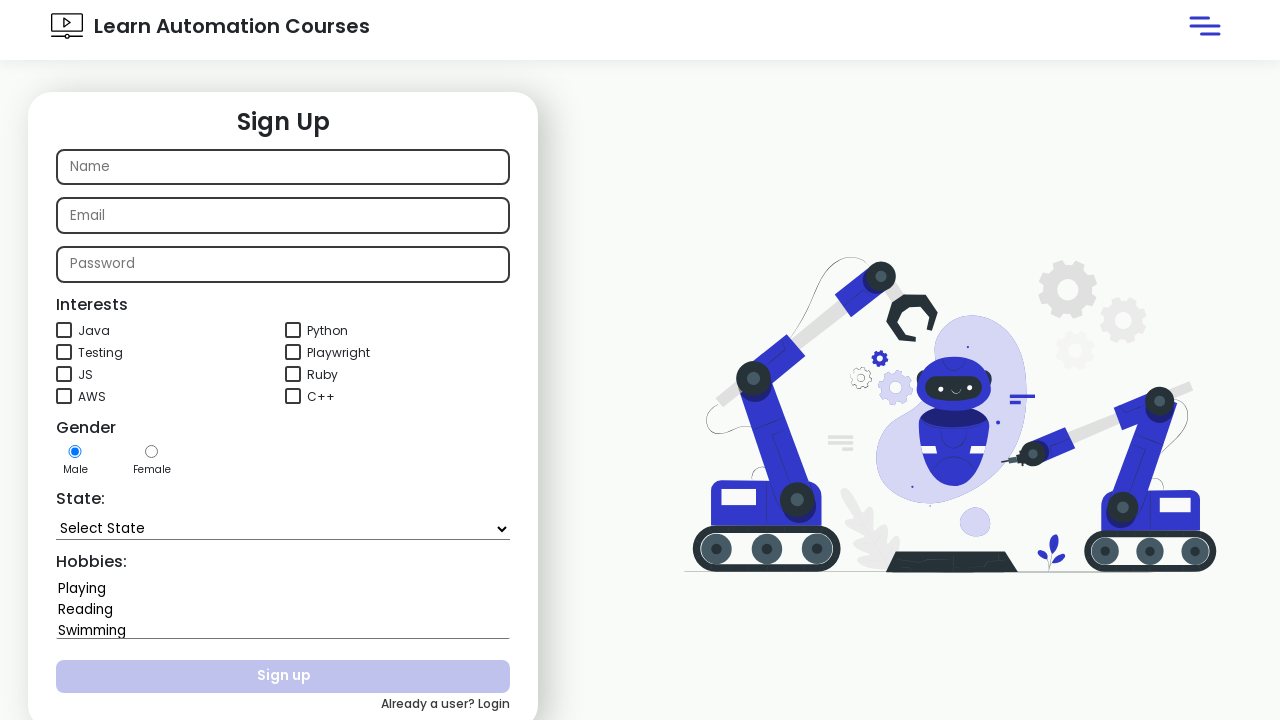

Selected option at index 5 from dropdown during iteration on select#hobbies
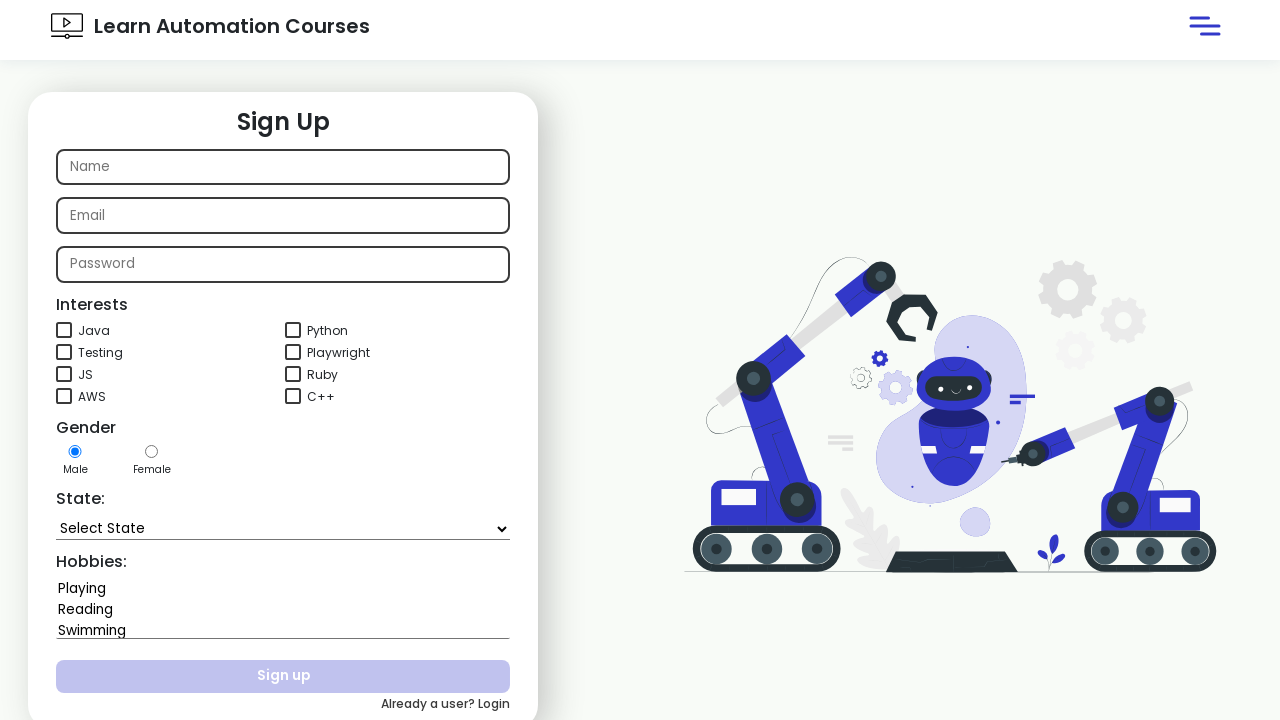

Waited 2 seconds to observe all selections
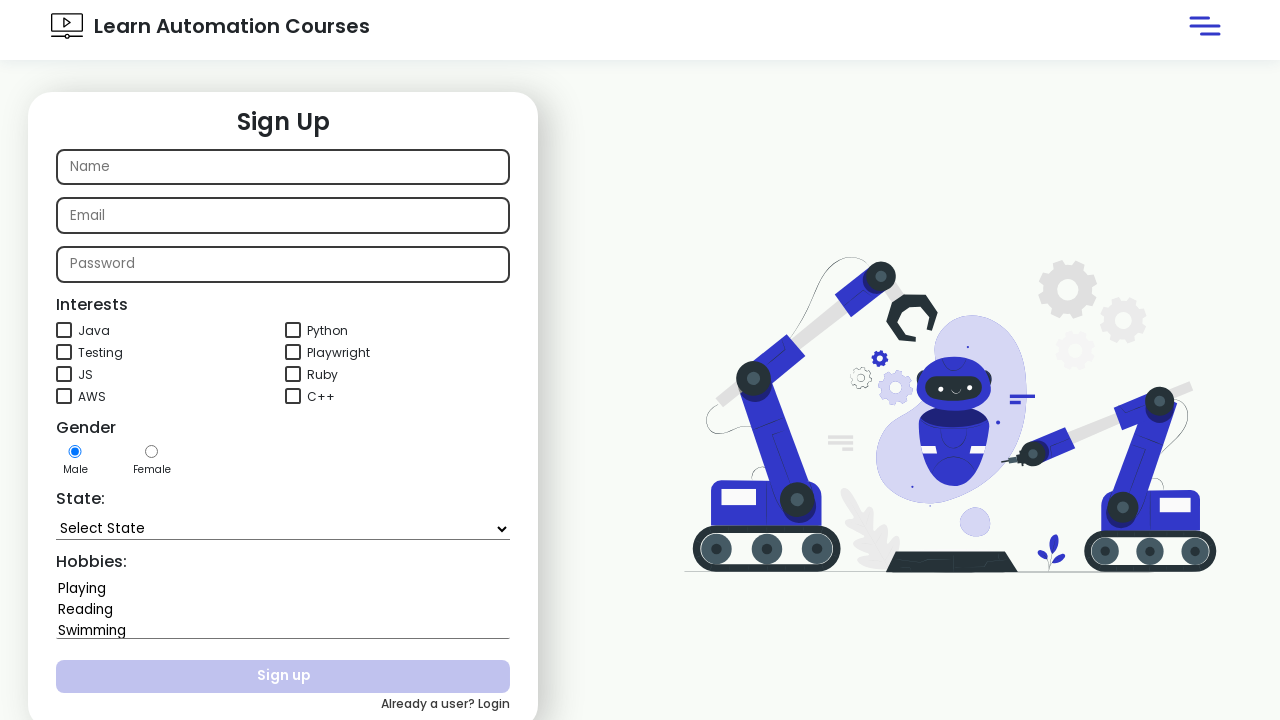

Deselected all options in the dropdown
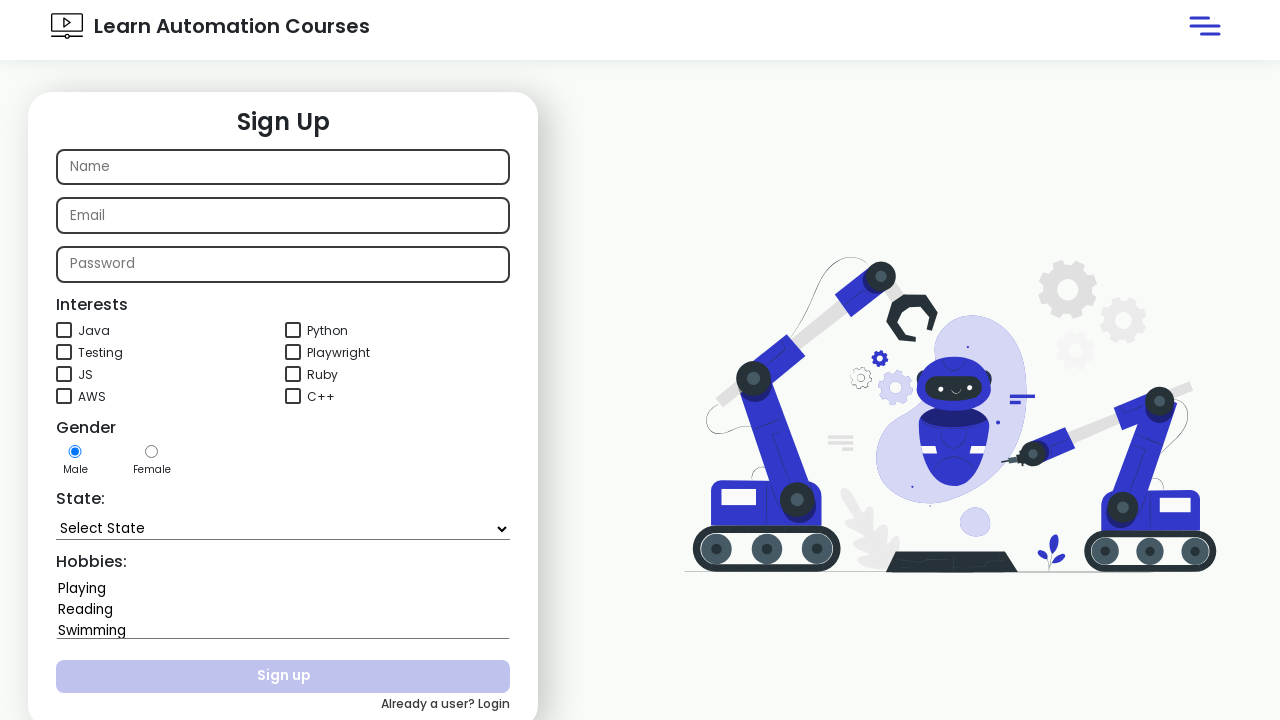

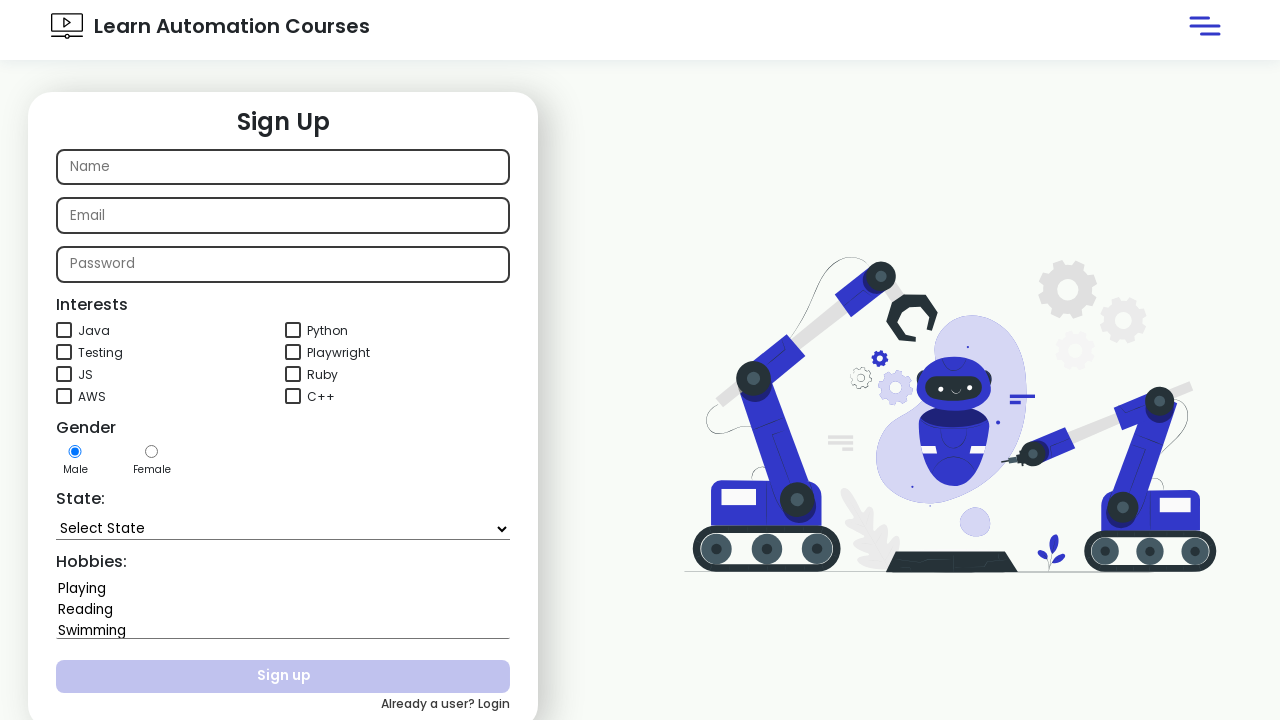